Tests the "Unauthorized" link on DemoQA Links page, verifying it returns a 401 status code response

Starting URL: https://demoqa.com/links

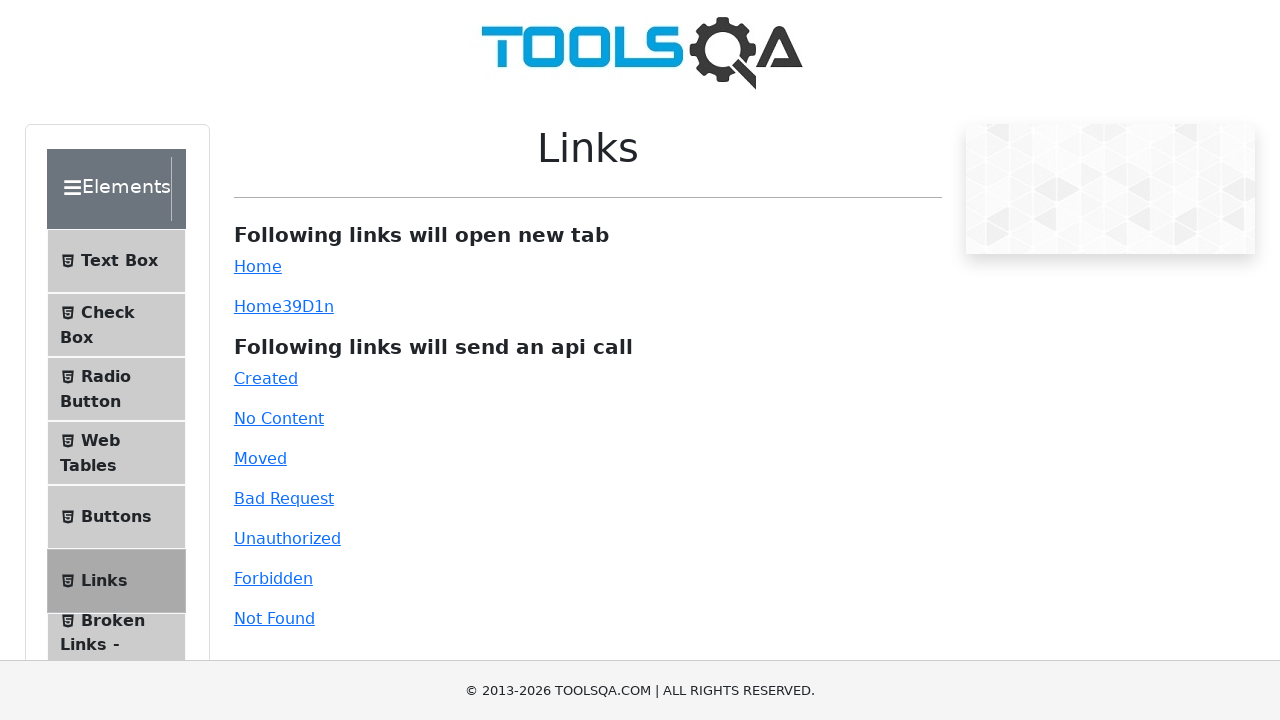

Navigated to DemoQA Links page
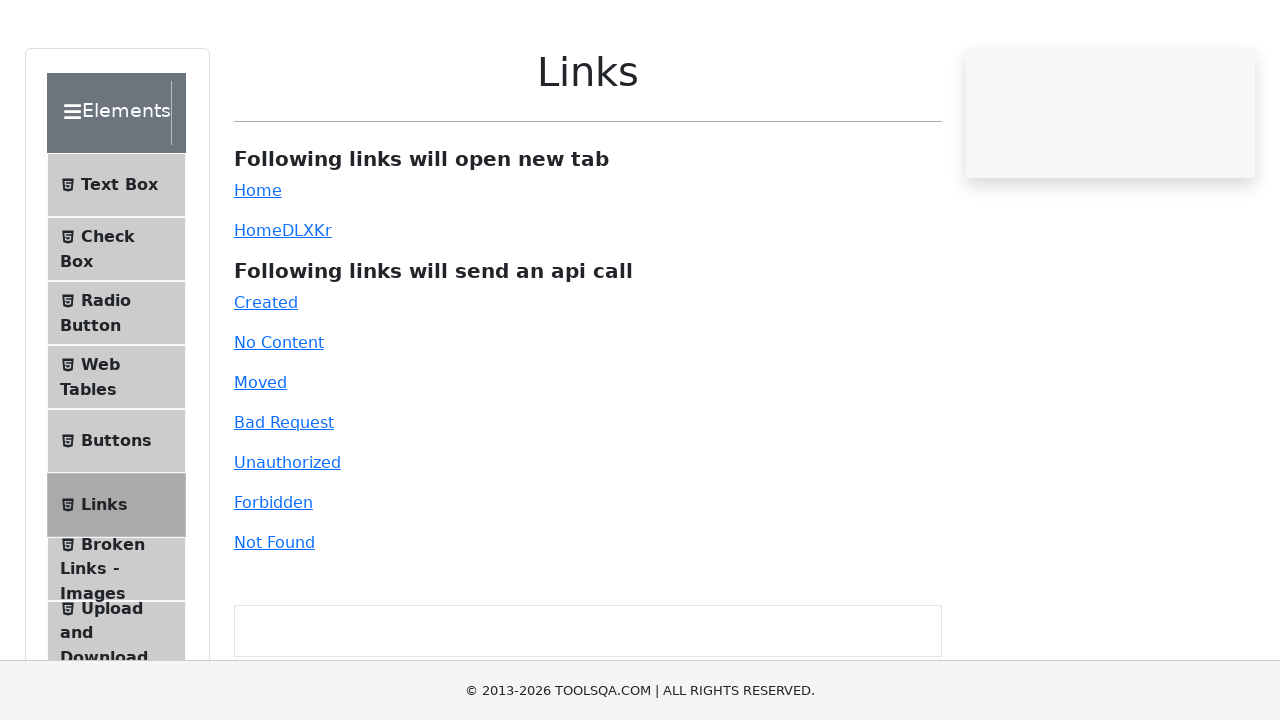

Clicked on the Unauthorized link at (287, 538) on a#unauthorized
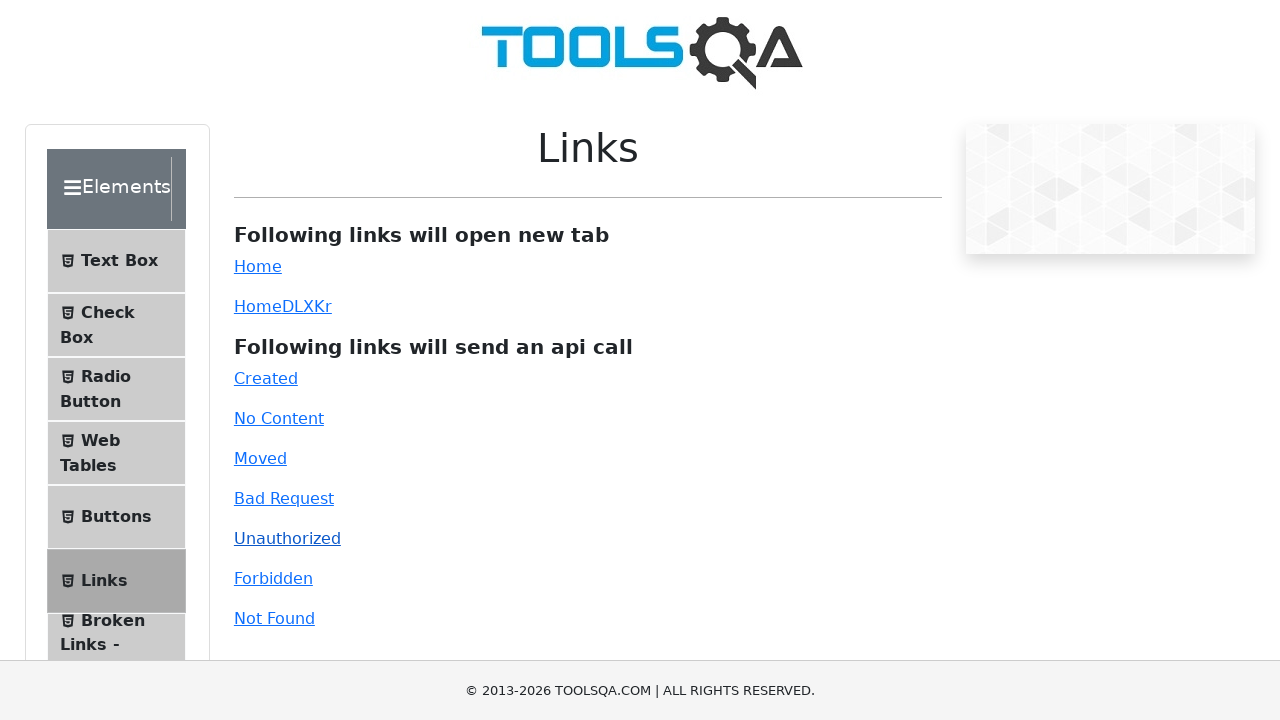

Waited for response message to appear with 401 status code
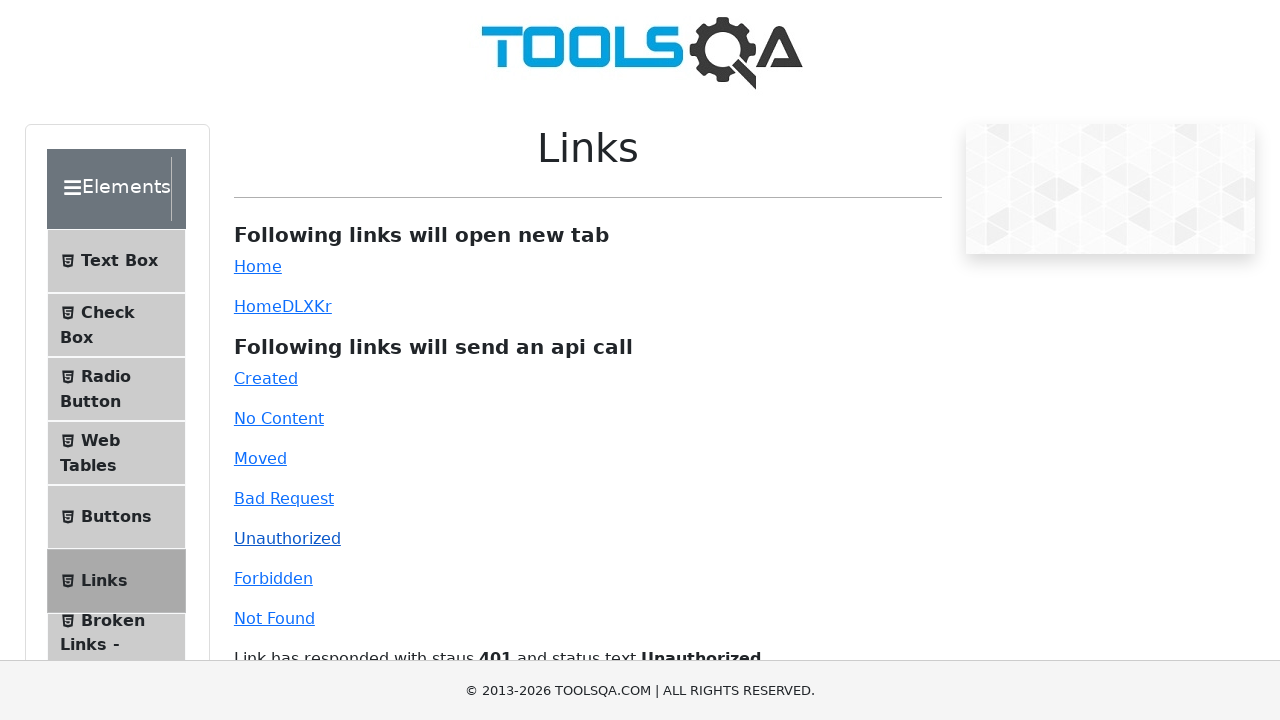

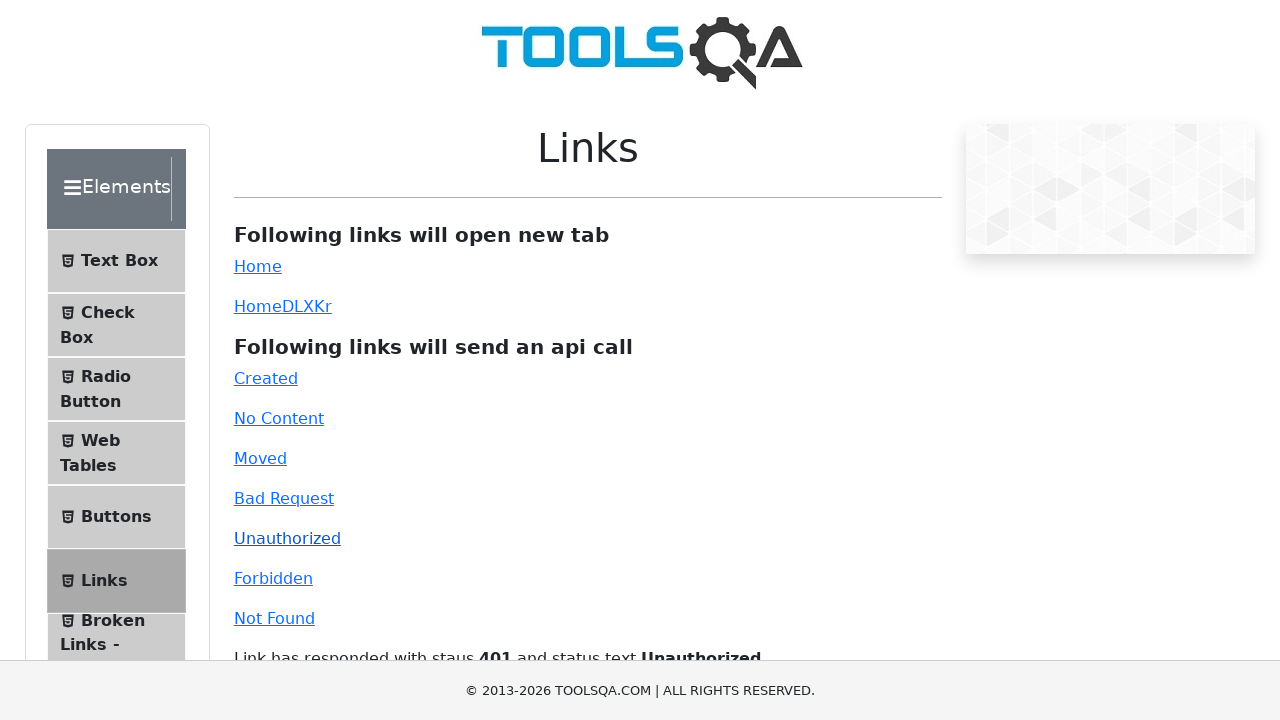